Navigates to the Applitools demo page and clicks the login button to access the main app page. This tests the basic navigation flow of the demo application.

Starting URL: https://demo.applitools.com

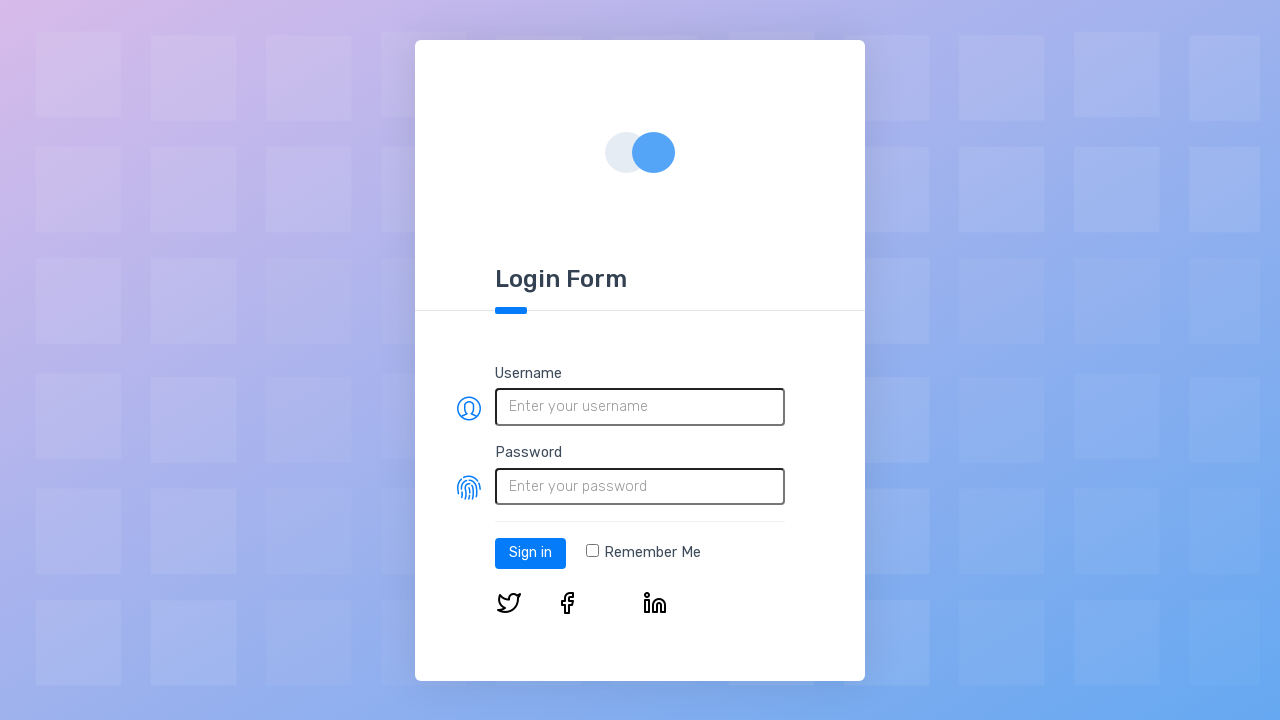

Login button loaded on demo page
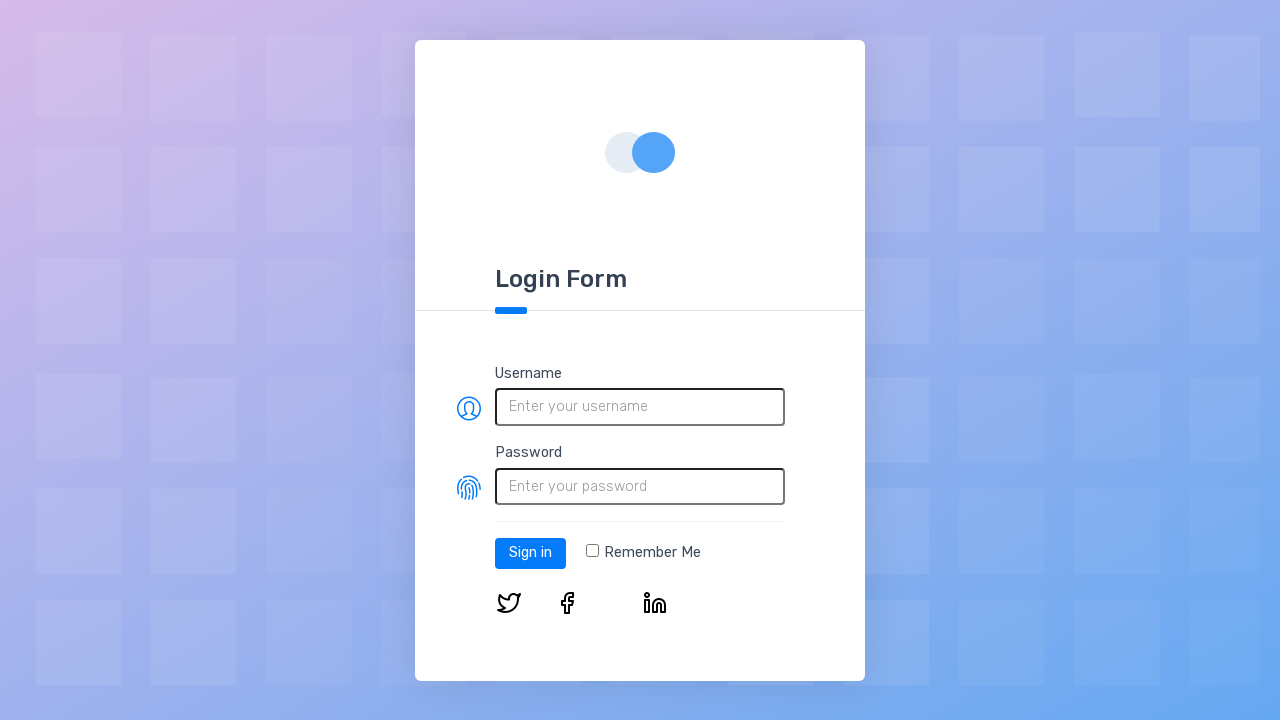

Clicked login button to navigate to main app page at (530, 553) on #log-in
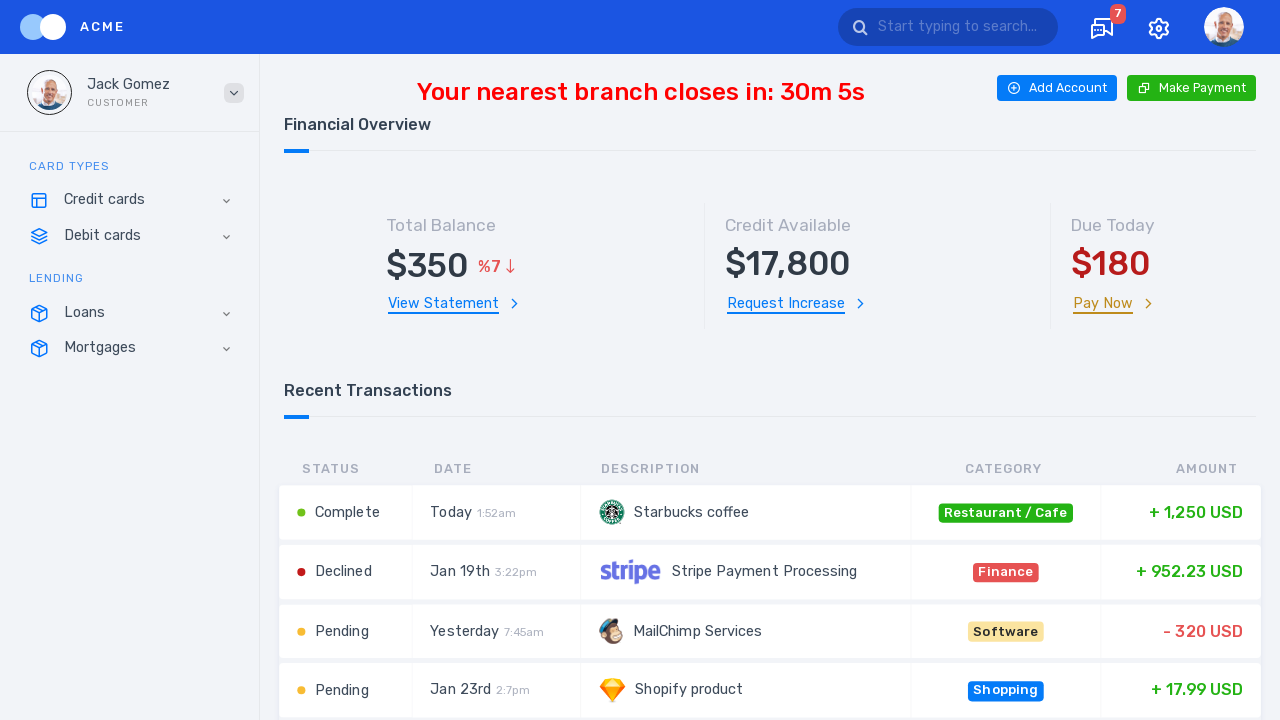

Main app page loaded after login (network idle)
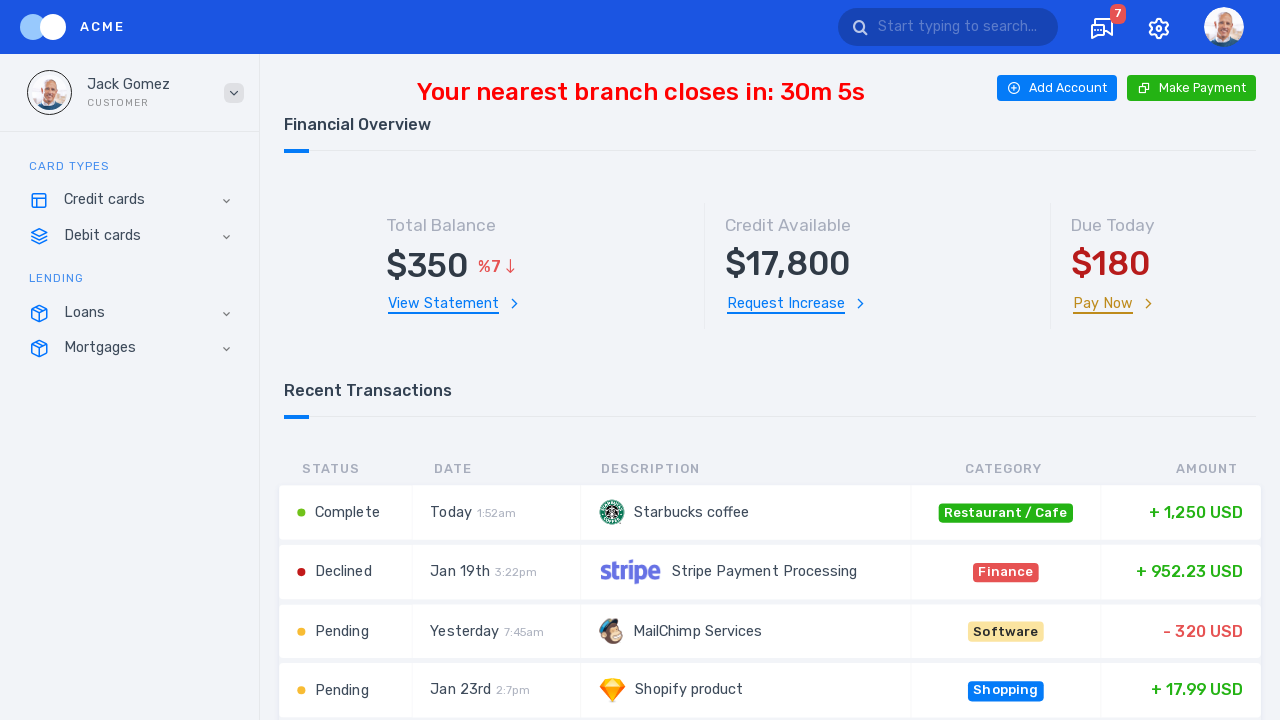

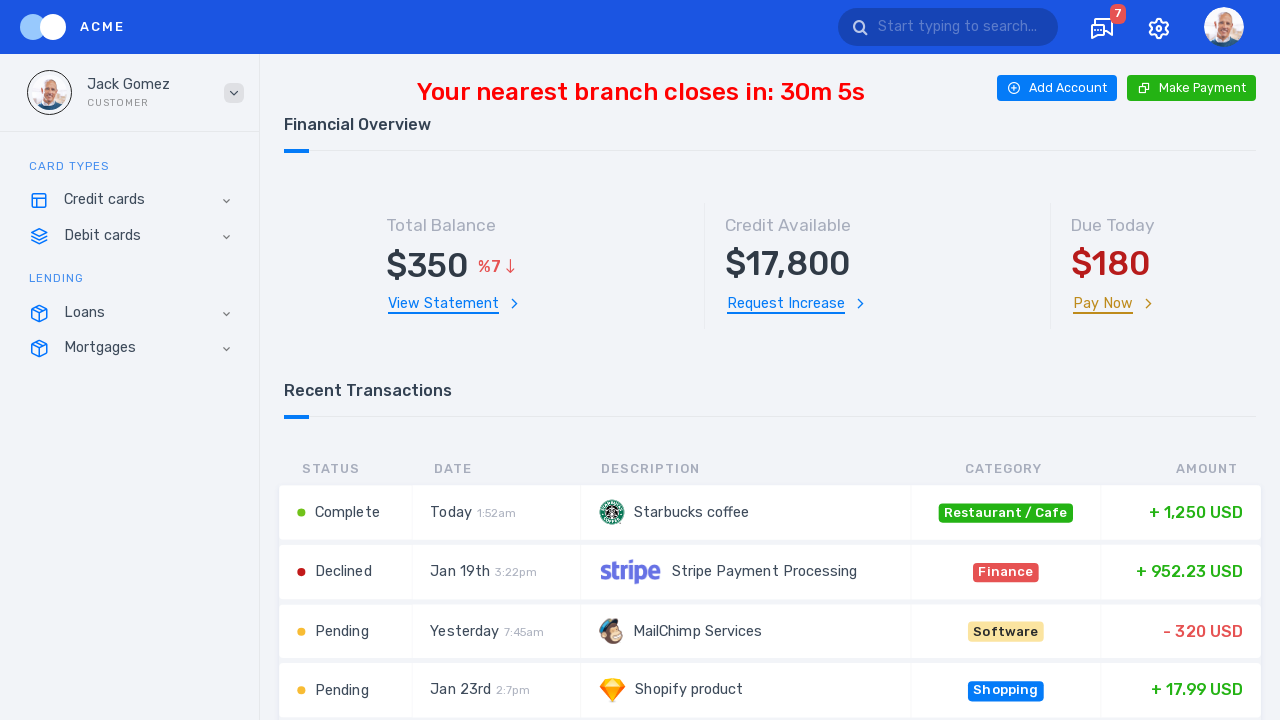